Tests that images load correctly on a loading images demo page by waiting for the "Done!" indicator and verifying the alt attribute of the third image equals "award"

Starting URL: https://bonigarcia.dev/selenium-webdriver-java/loading-images.html

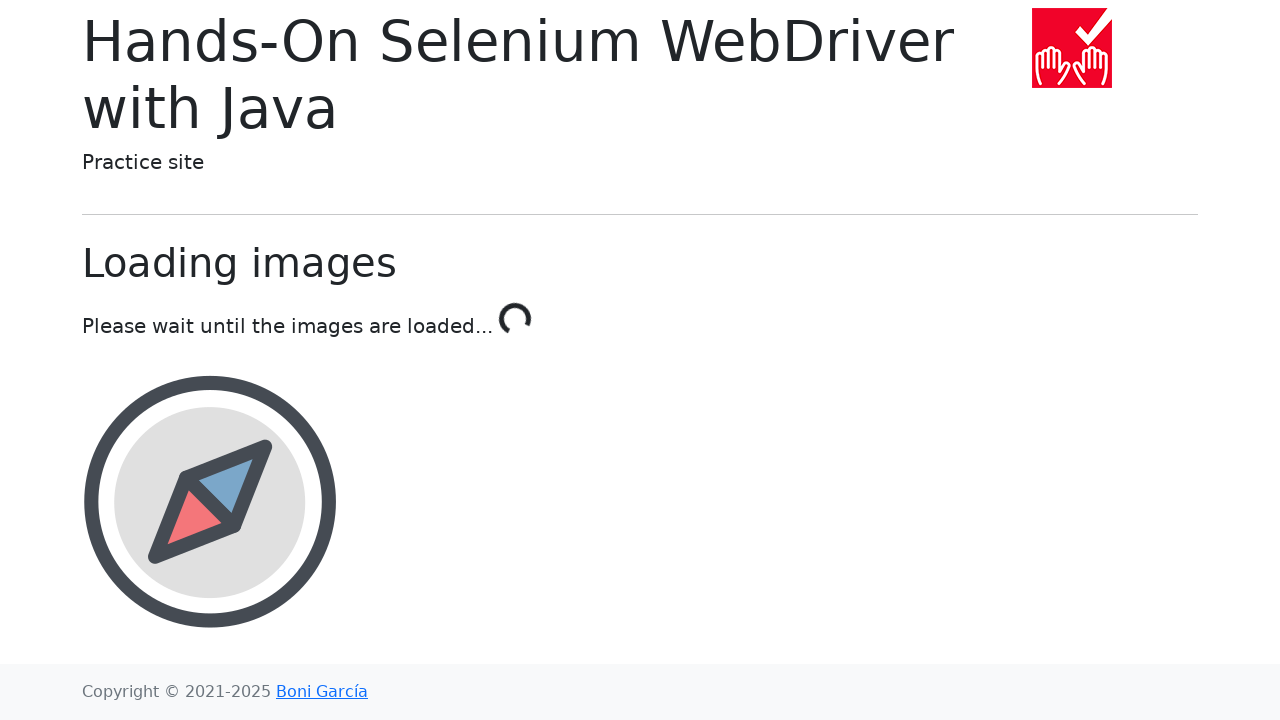

Waited for 'Done!' indicator to appear, confirming loading is complete
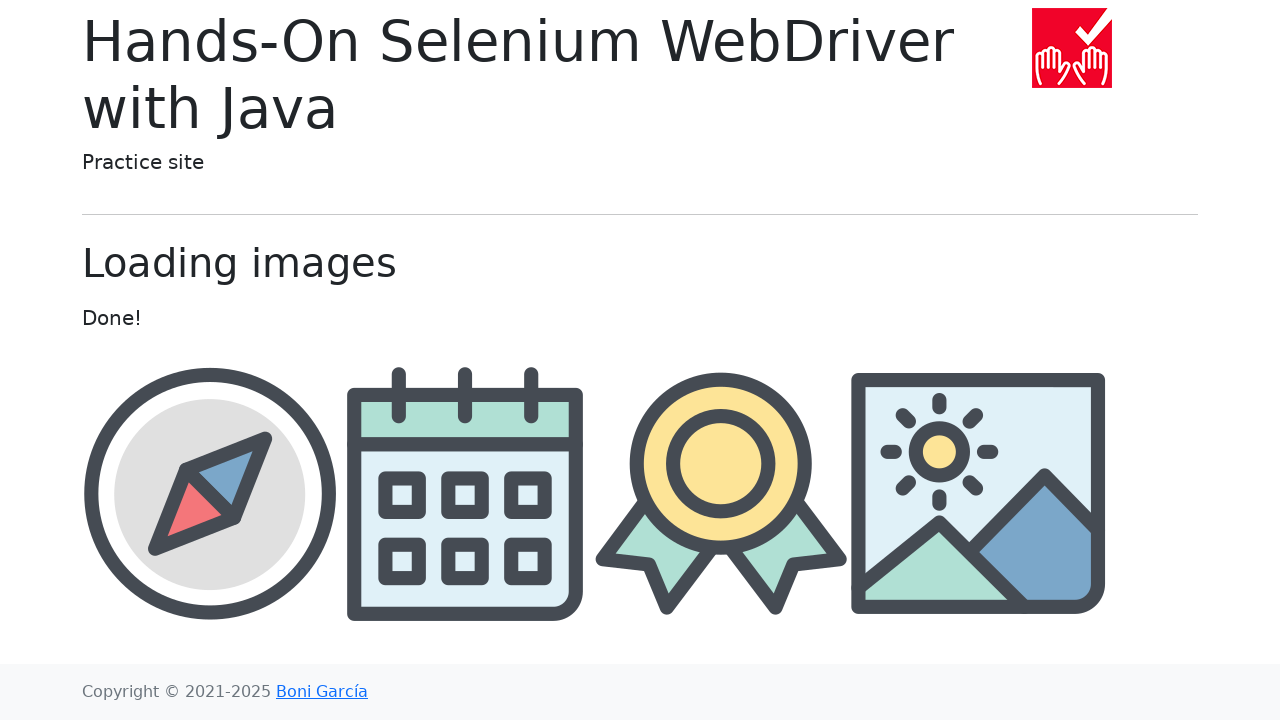

All images in container fully loaded with naturalWidth > 0
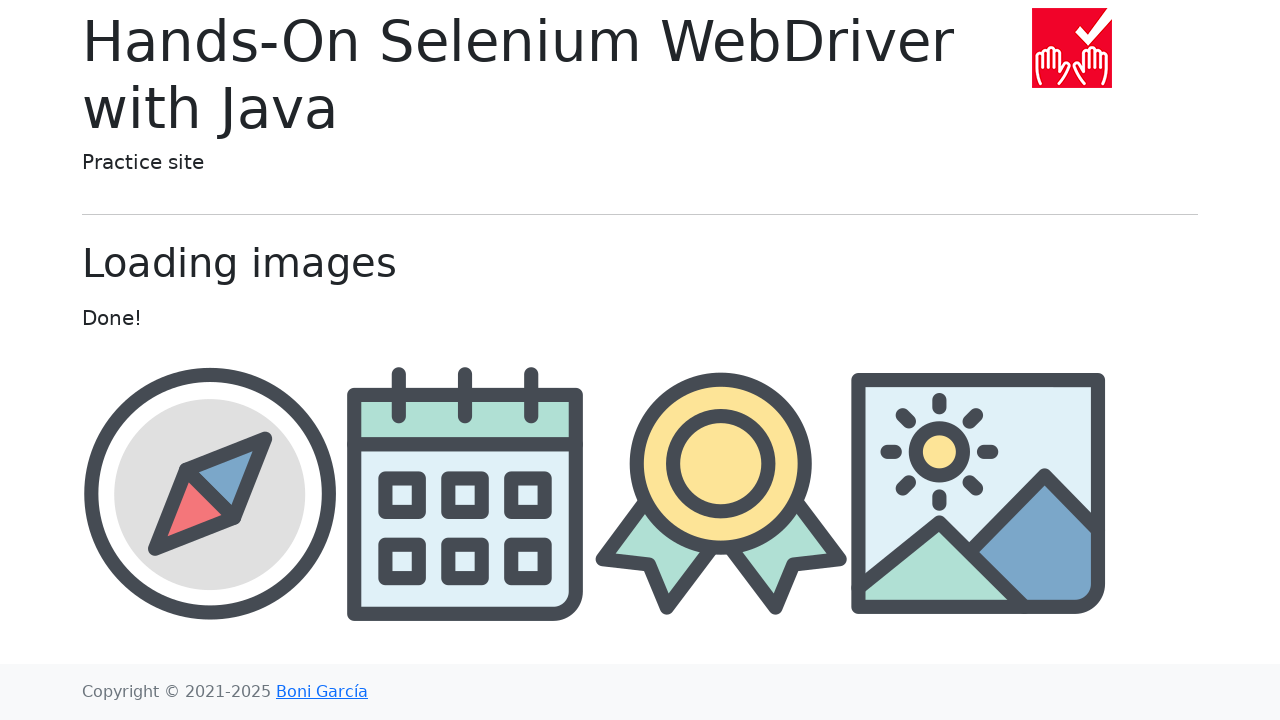

Located the third image element
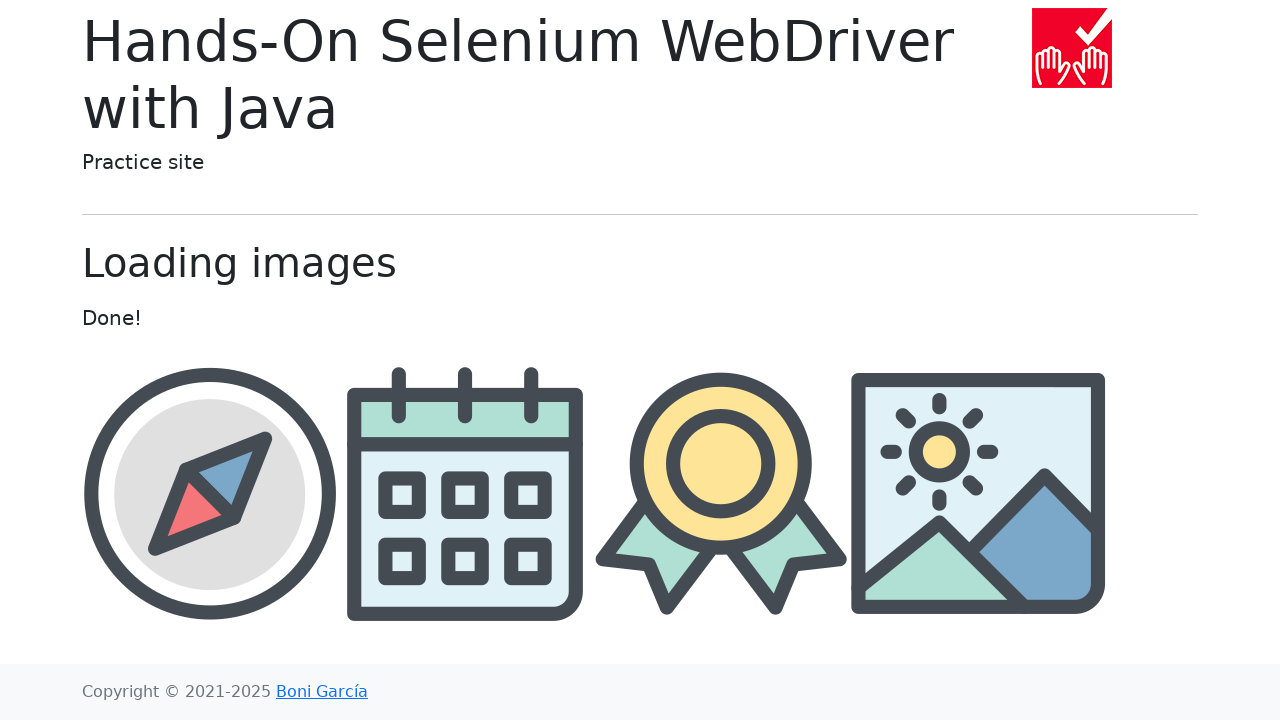

Retrieved alt attribute value: 'award'
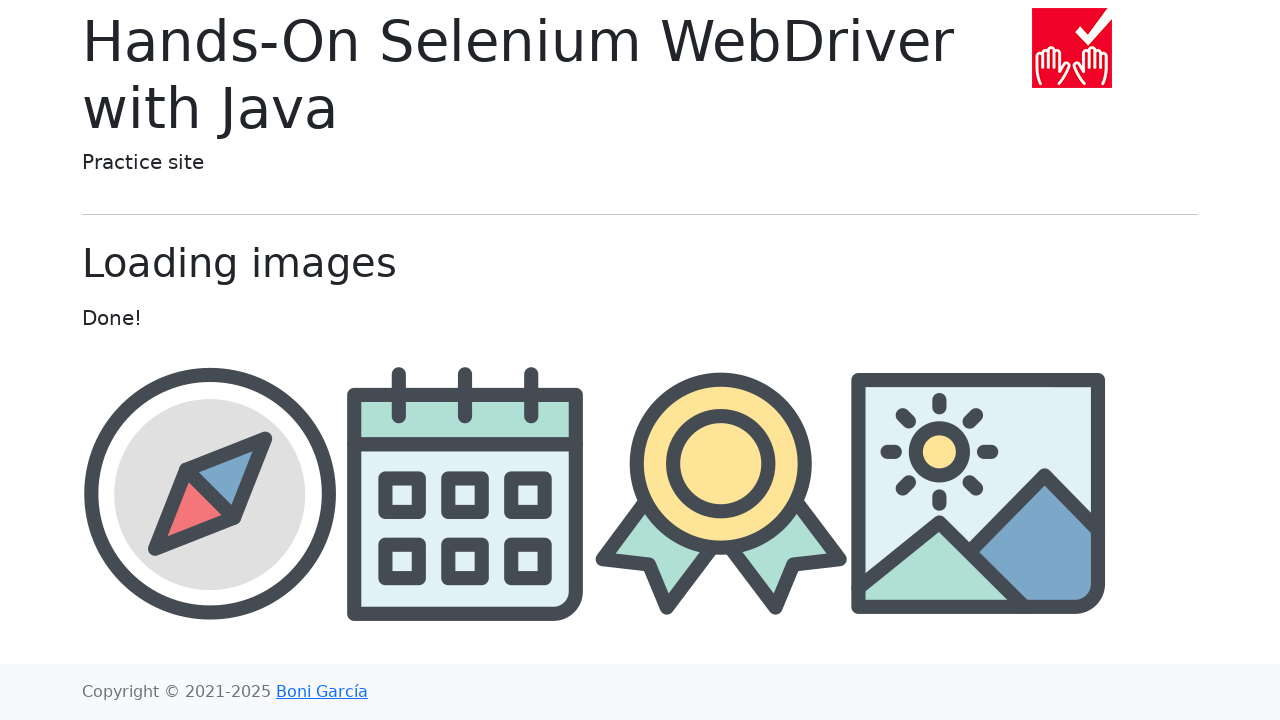

Verified third image alt attribute equals 'award'
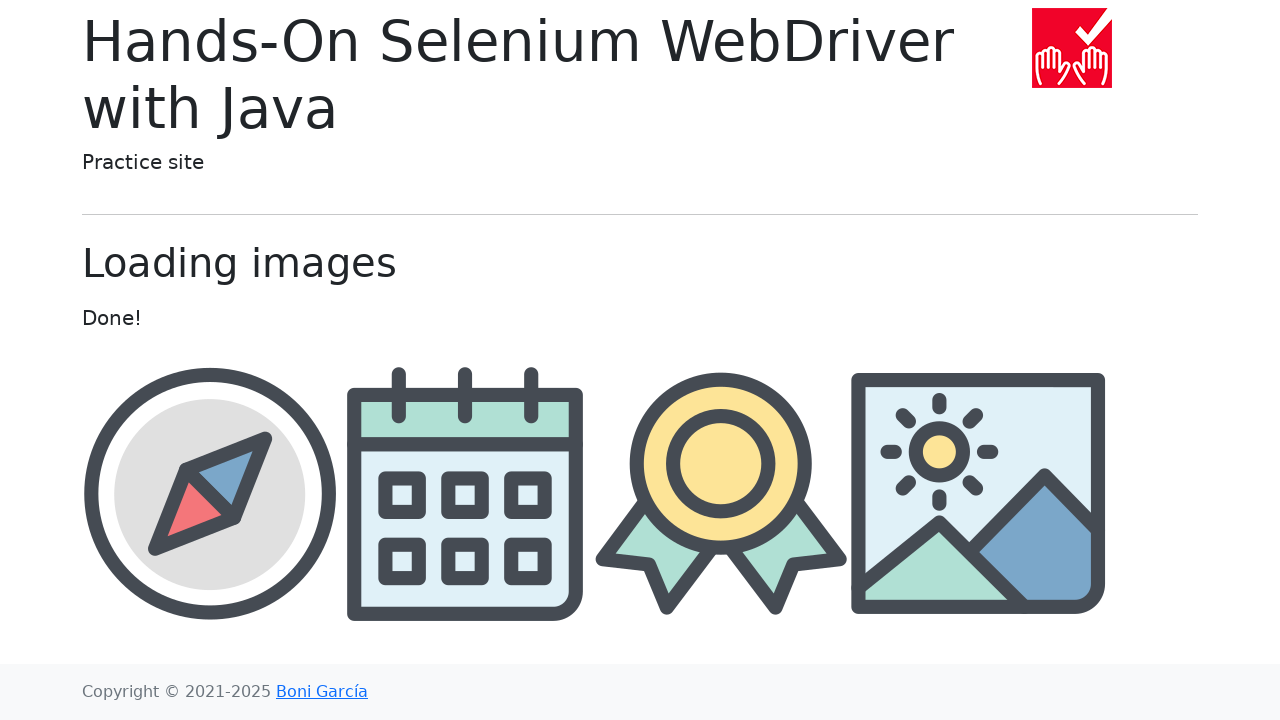

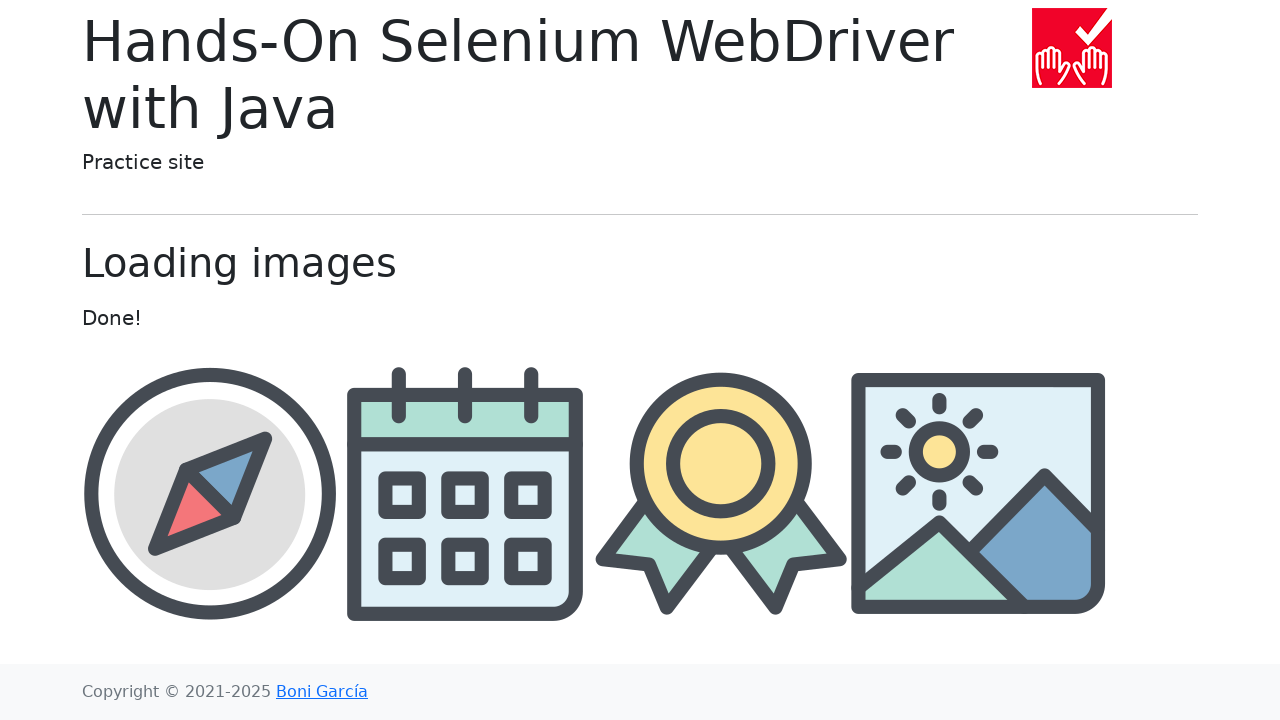